Tests JavaScript alert handling by clicking a button that triggers a confirm dialog and accepting it

Starting URL: https://the-internet.herokuapp.com/javascript_alerts

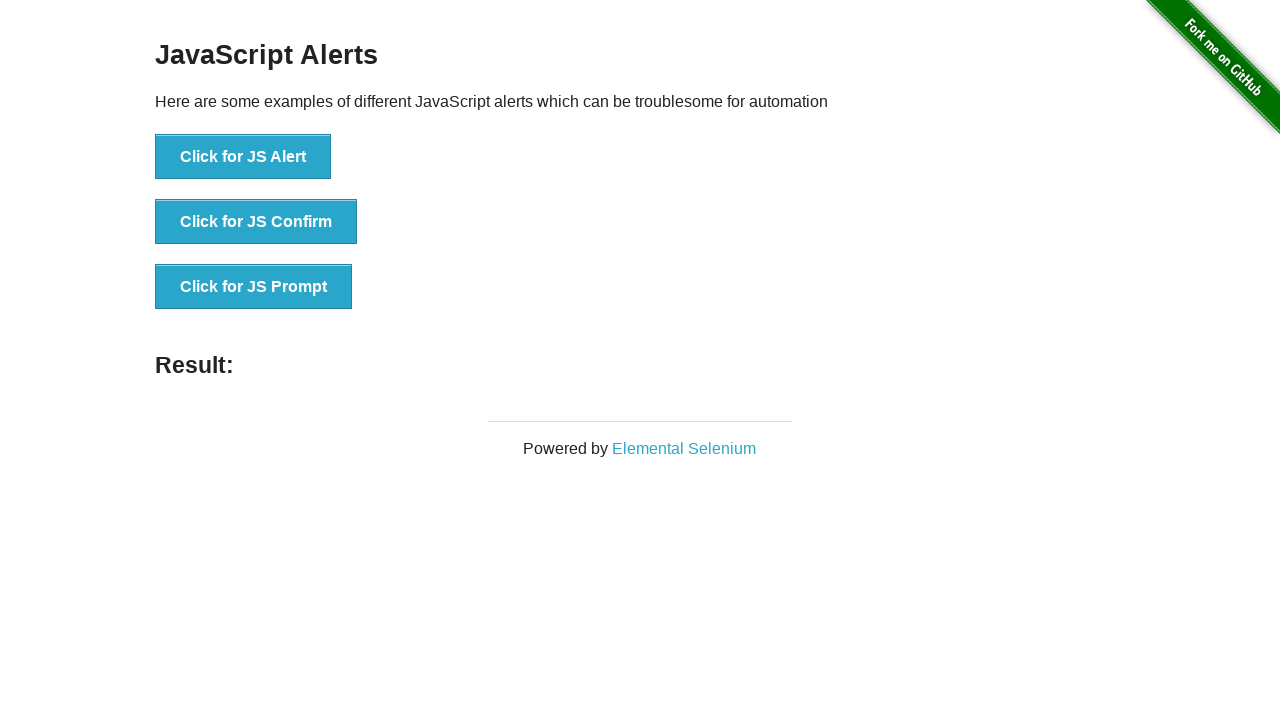

Set up dialog handler to accept confirm dialogs
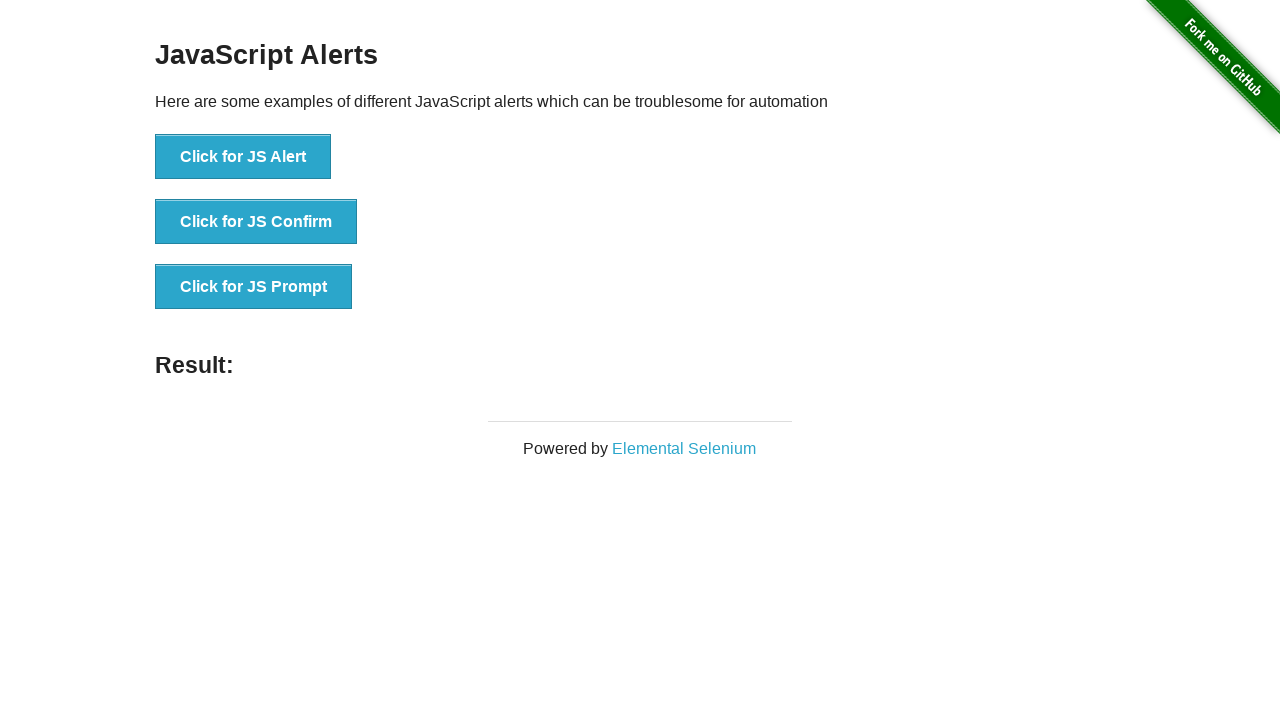

Clicked the JS Confirm button to trigger confirm dialog at (256, 222) on button[onclick='jsConfirm()']
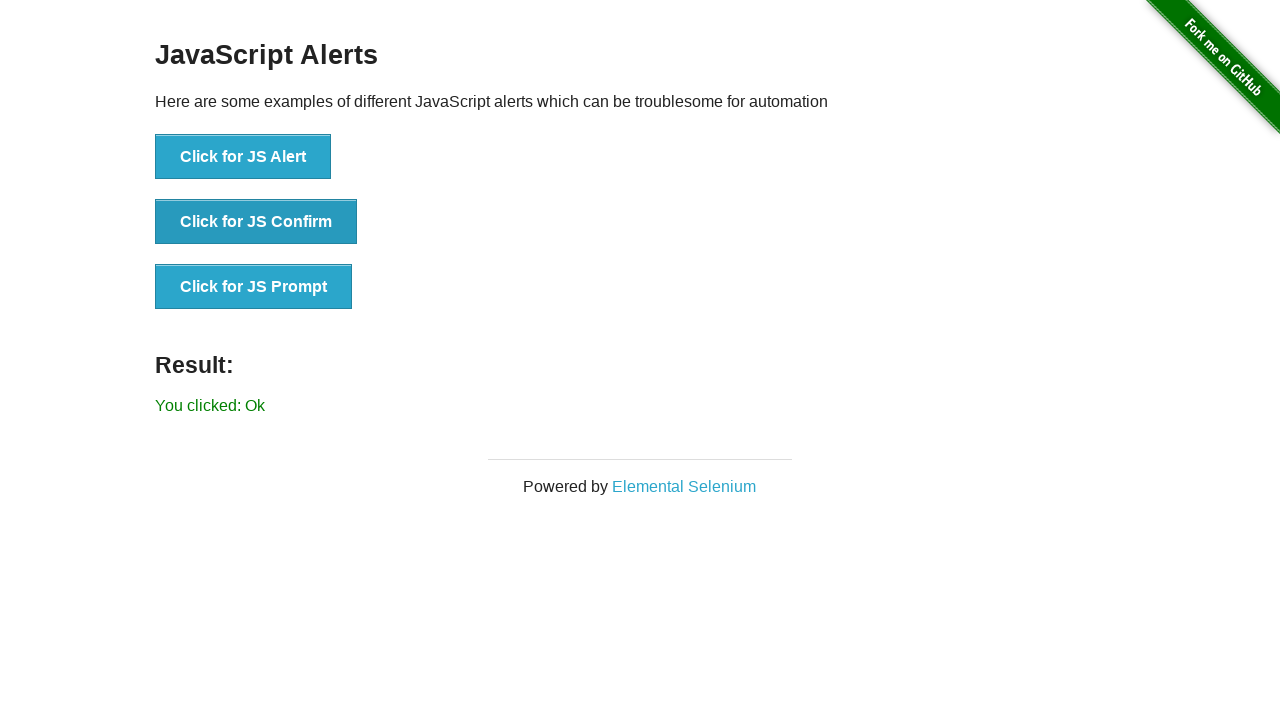

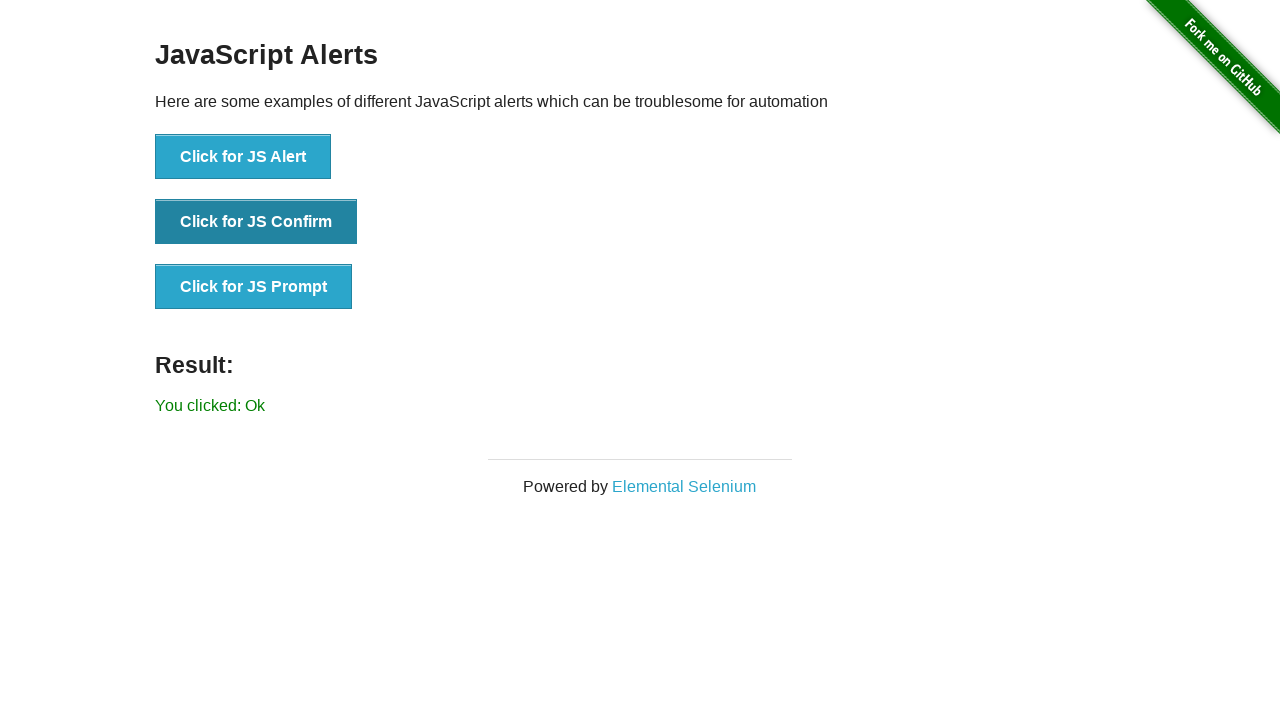